Tests navigation through nested frames by clicking on nested frames link and switching between multiple frame contexts to access content in different frames

Starting URL: https://the-internet.herokuapp.com/frames

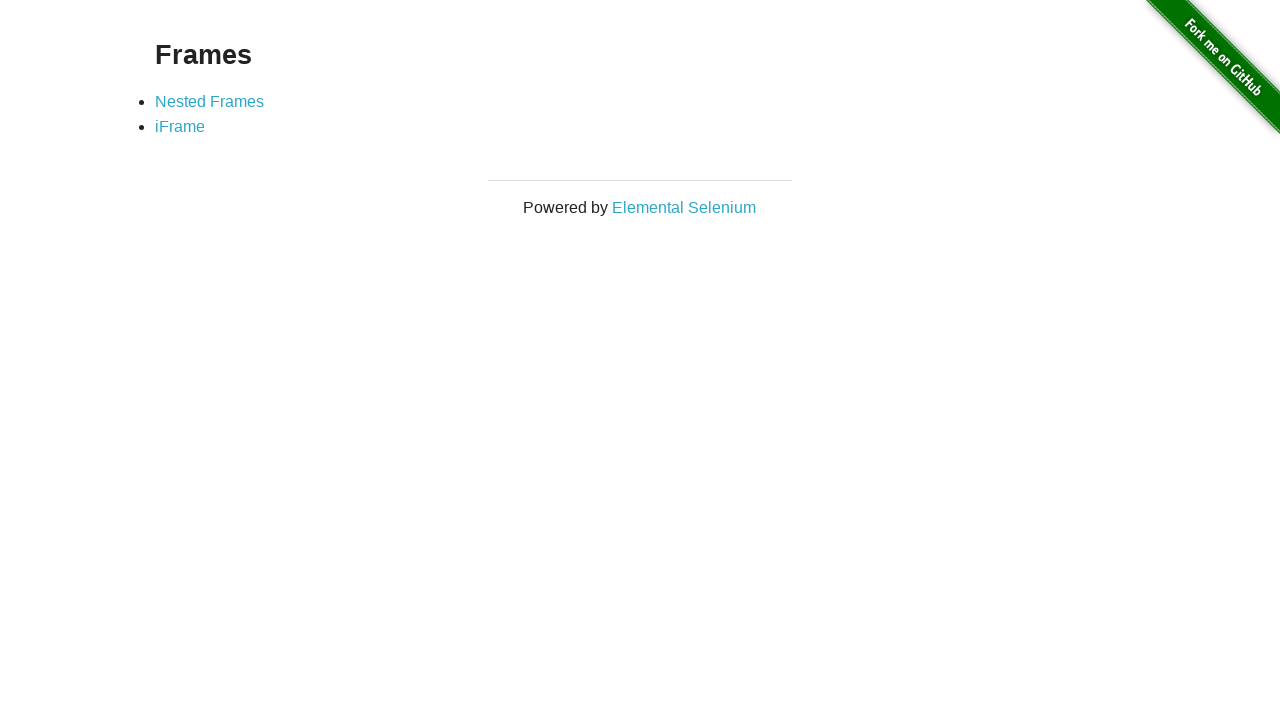

Clicked on nested frames link at (210, 101) on a[href='/nested_frames']
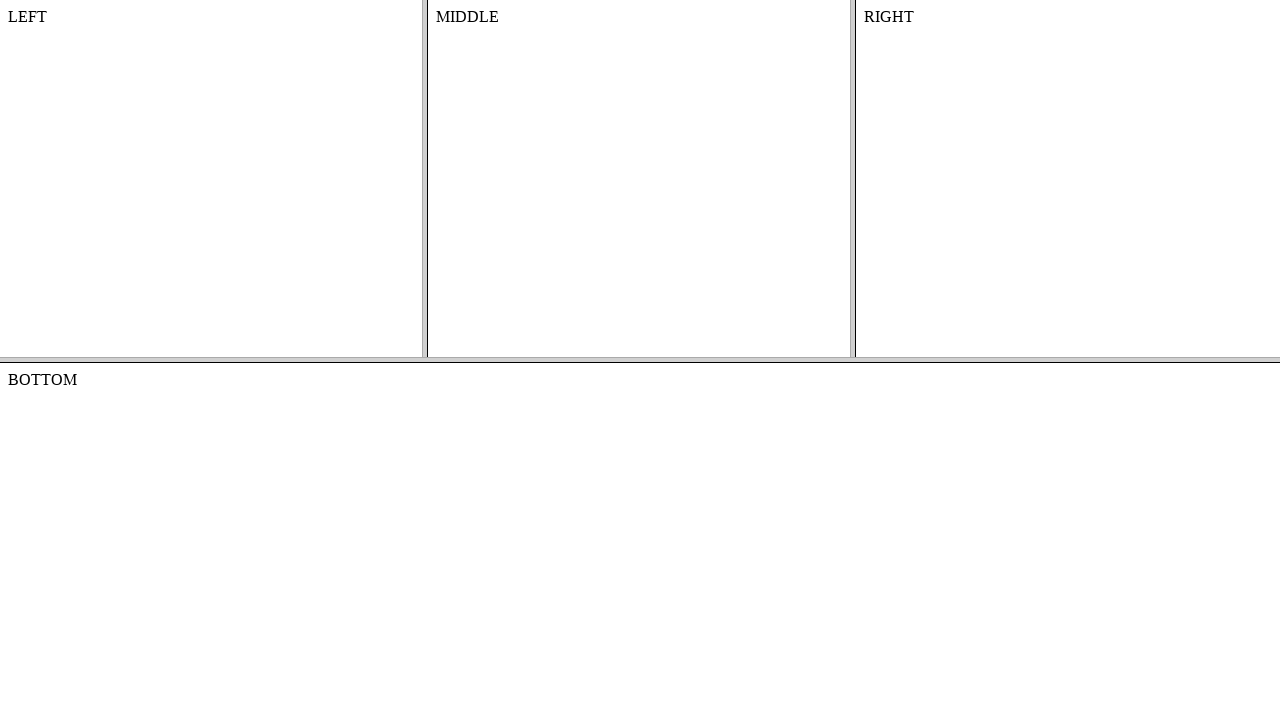

Waited for page to load with networkidle state
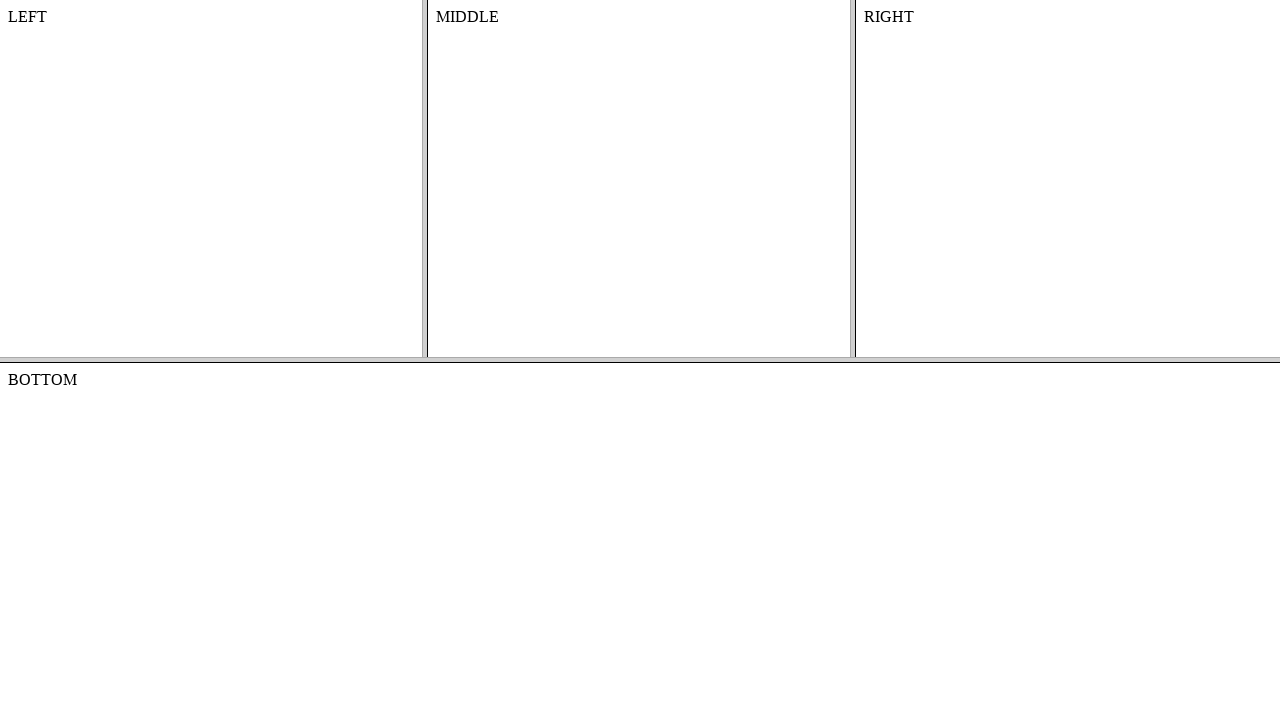

Located and switched to top frame
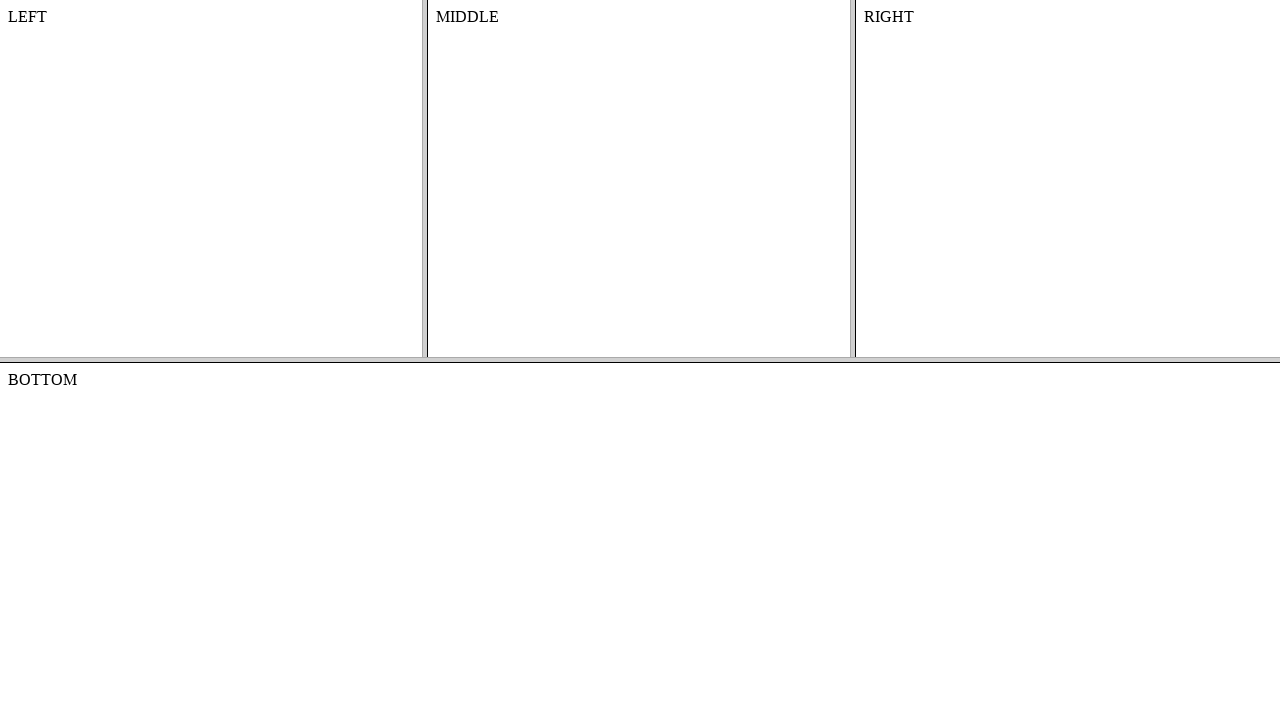

Located left frame within top frame
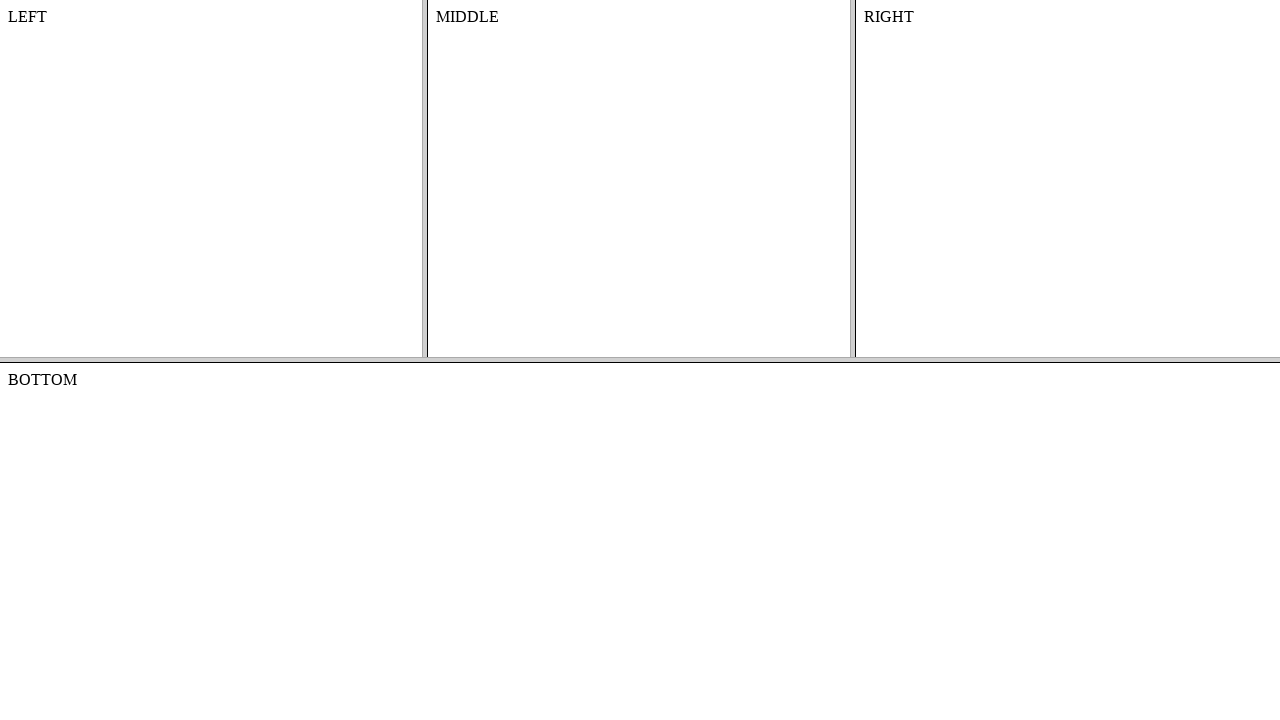

Retrieved text content from left frame: '
    LEFT
    

'
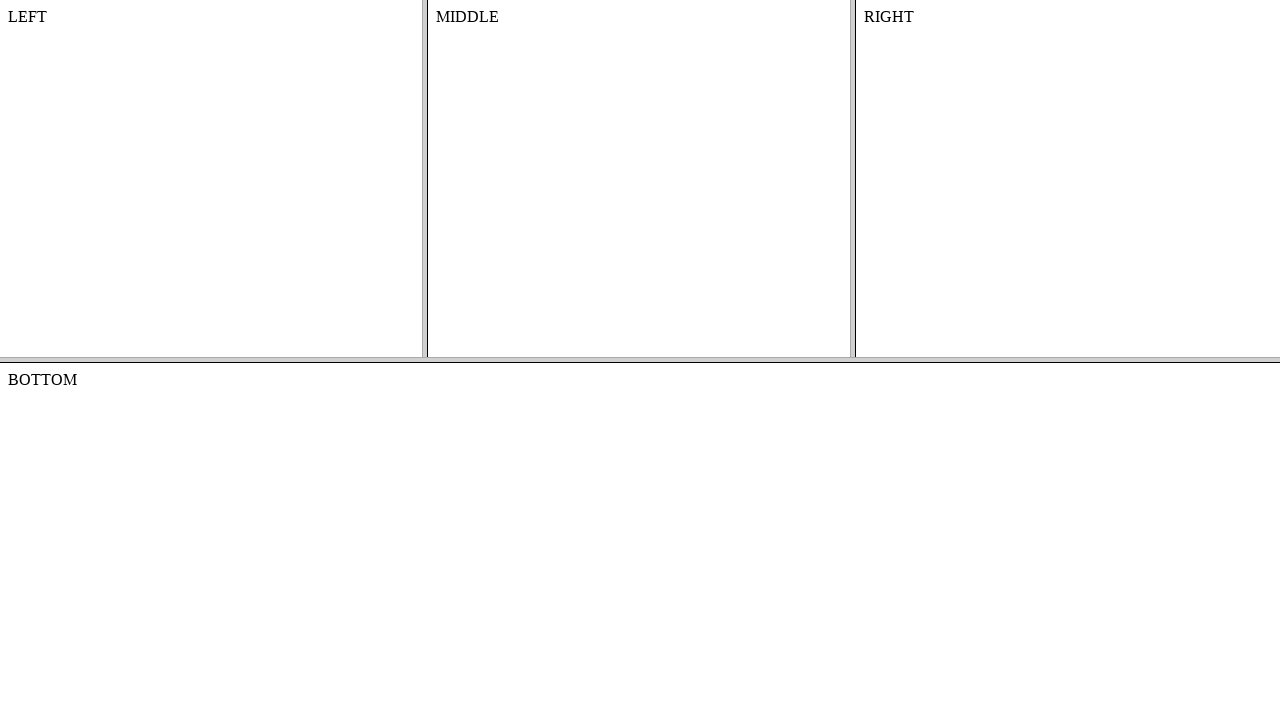

Located middle frame within top frame
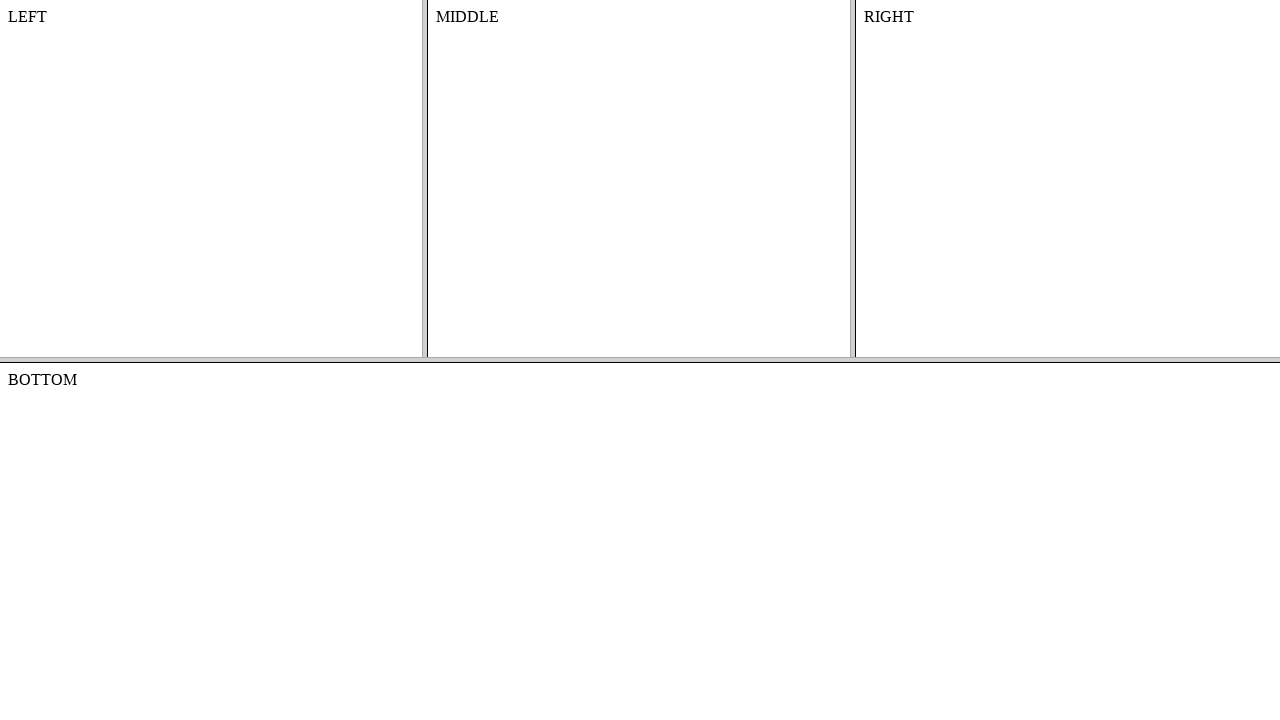

Retrieved text content from middle frame: 'MIDDLE'
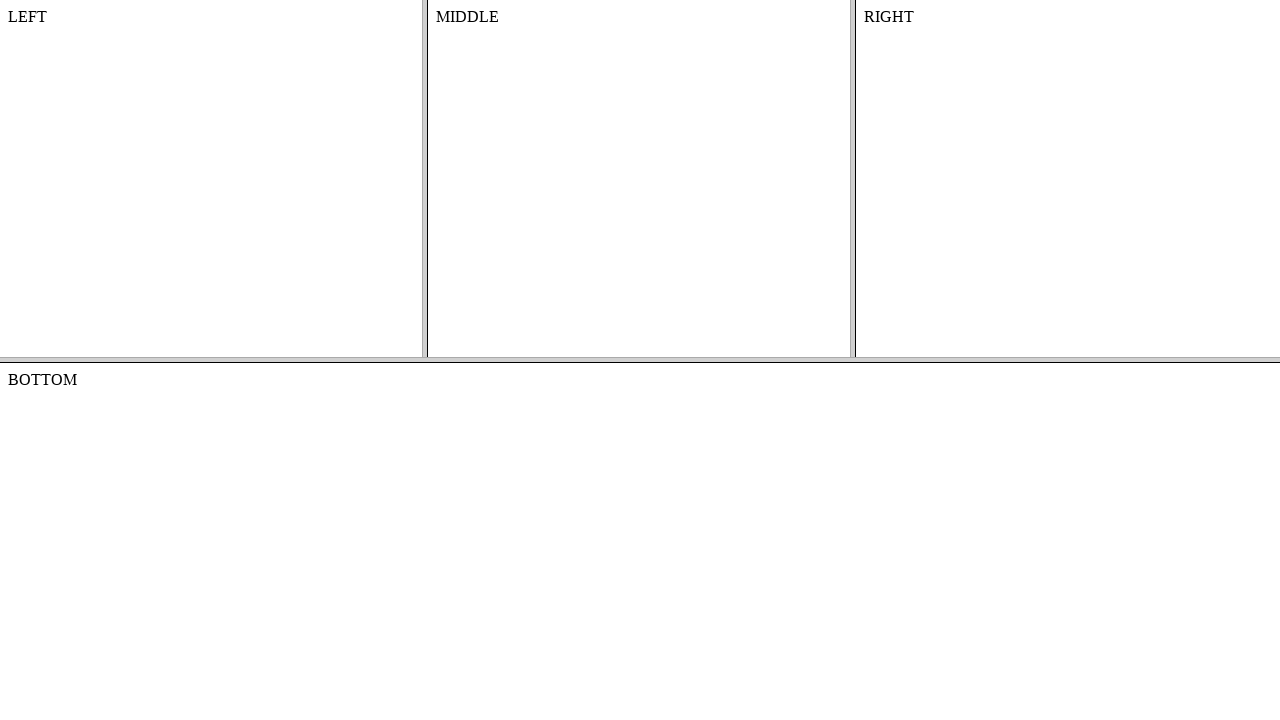

Located right frame within top frame
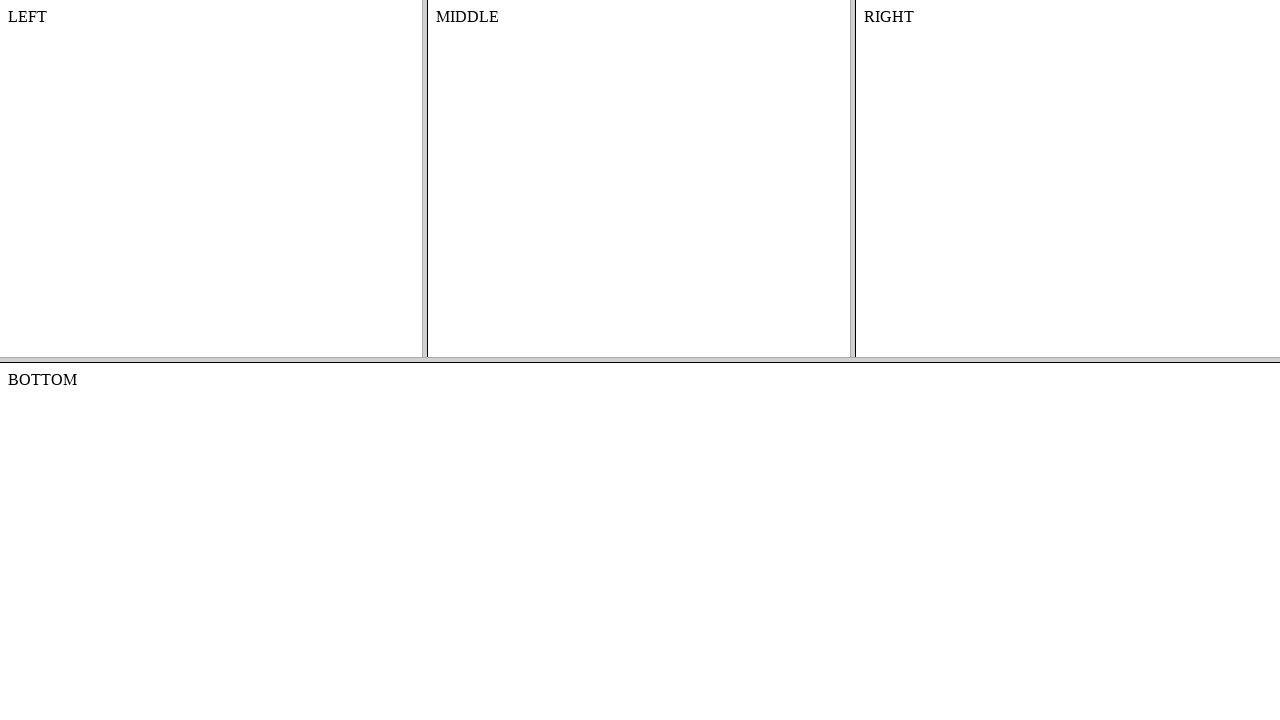

Retrieved text content from right frame: '
    RIGHT
    

'
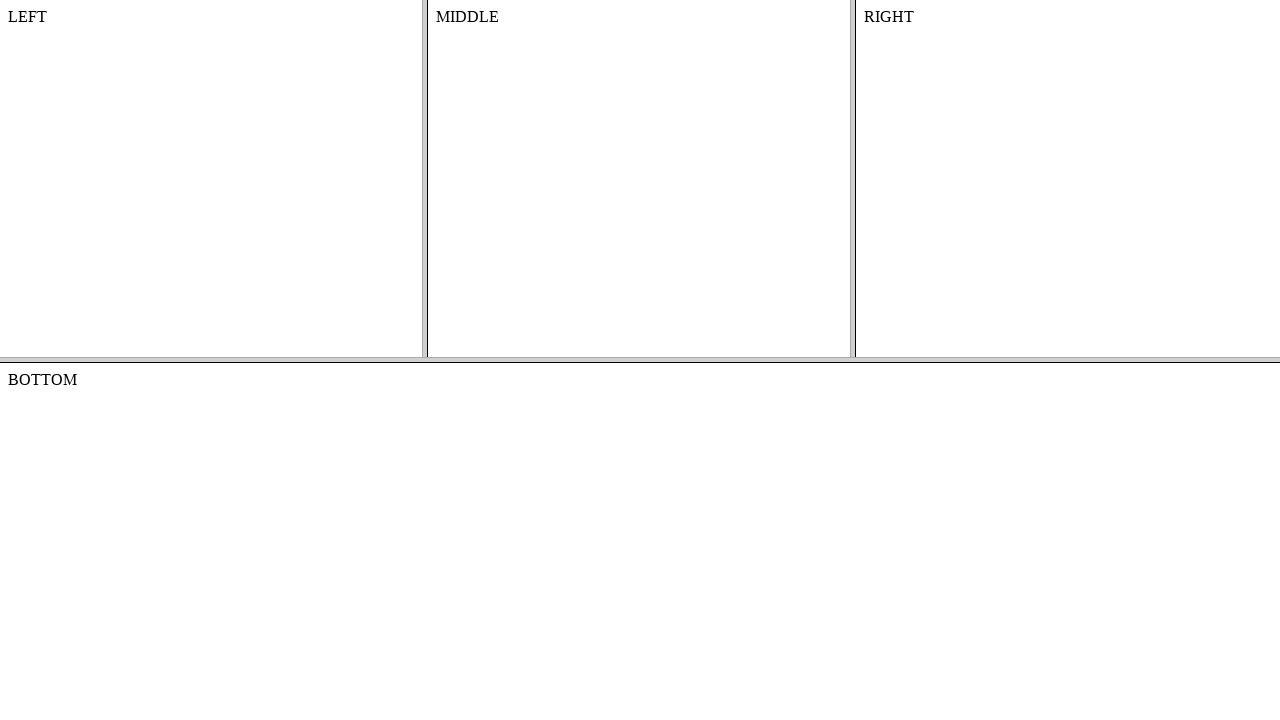

Located and switched to bottom frame
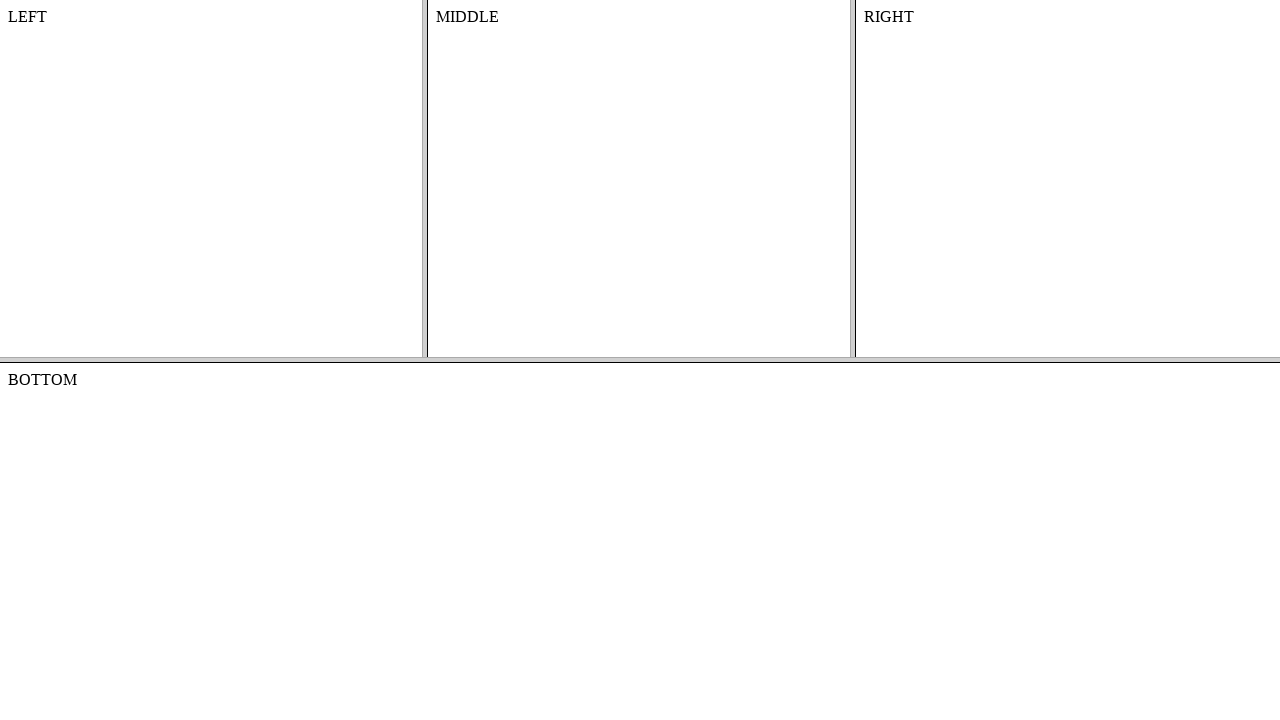

Retrieved text content from bottom frame: 'BOTTOM
'
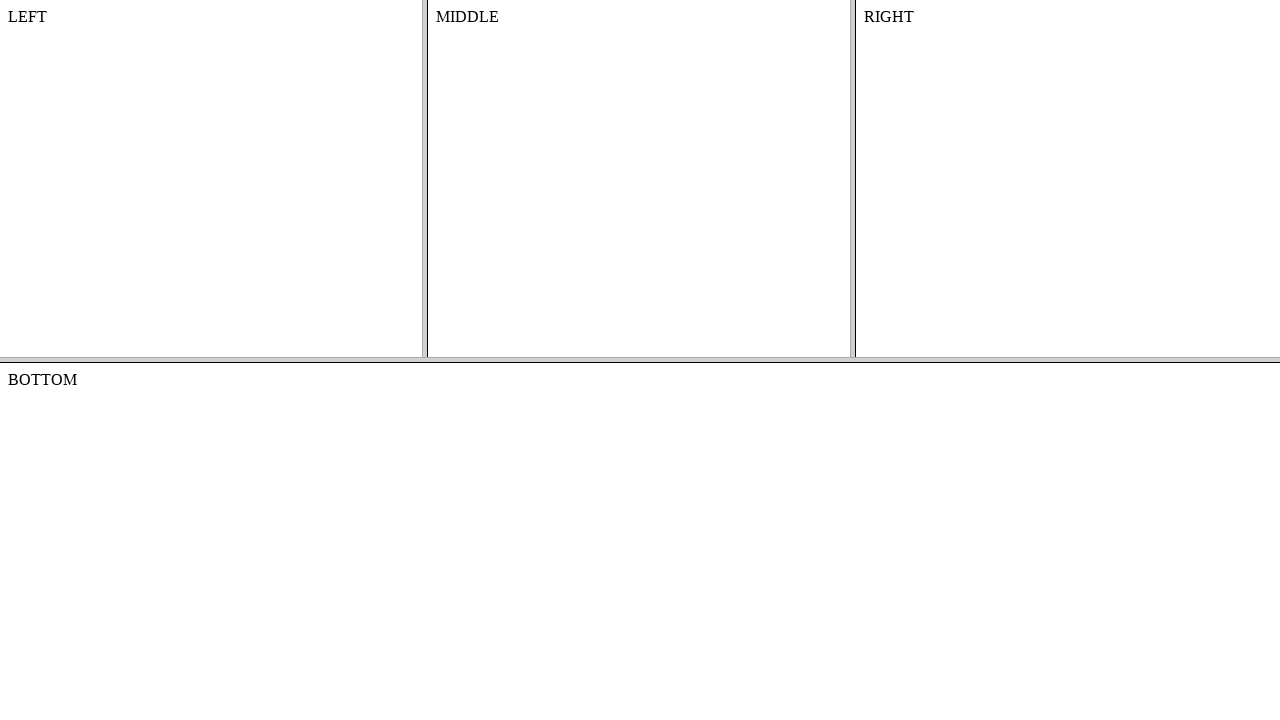

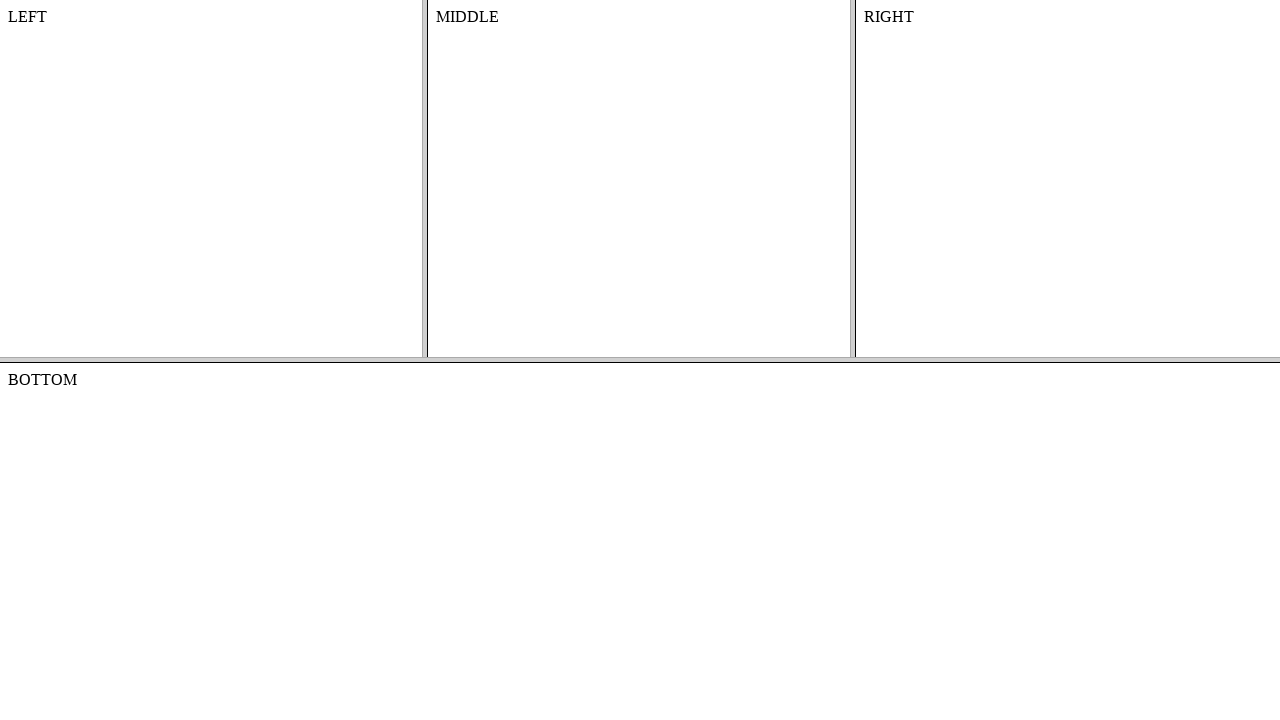